Tests dropdown selection functionality by selecting an option from a dropdown list

Starting URL: https://rahulshettyacademy.com/AutomationPractice/

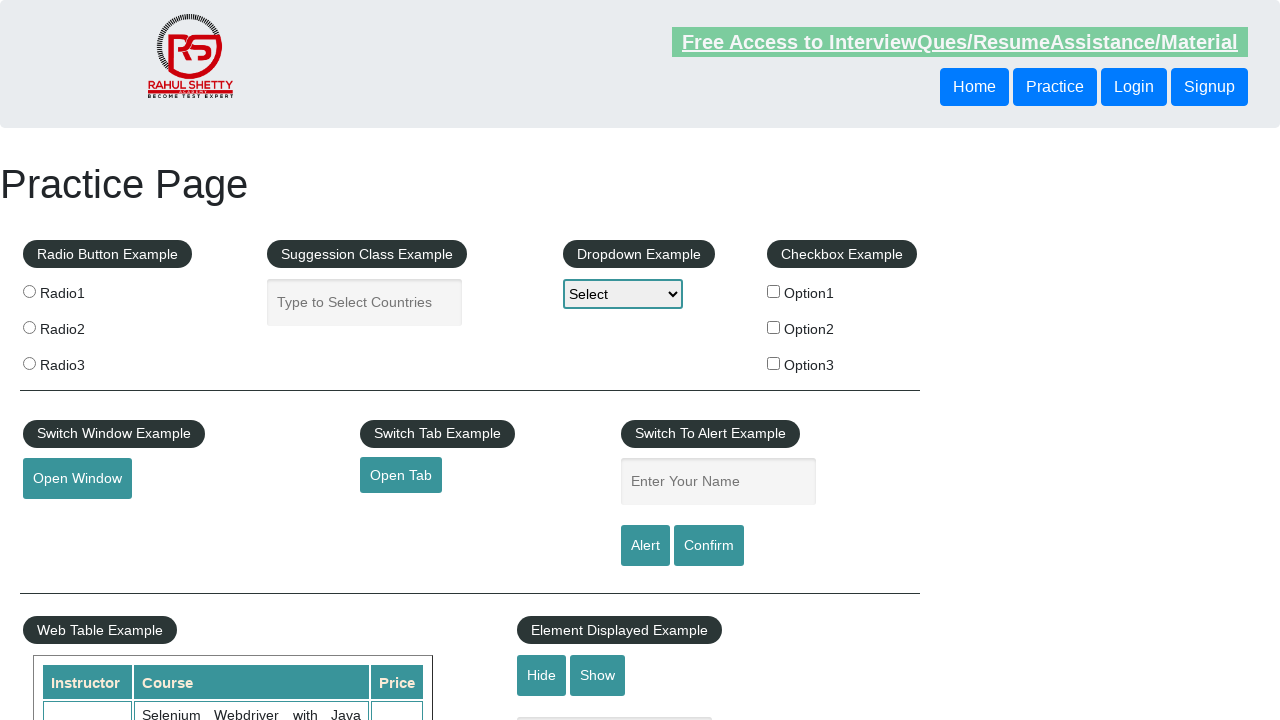

Navigated to Automation Practice page
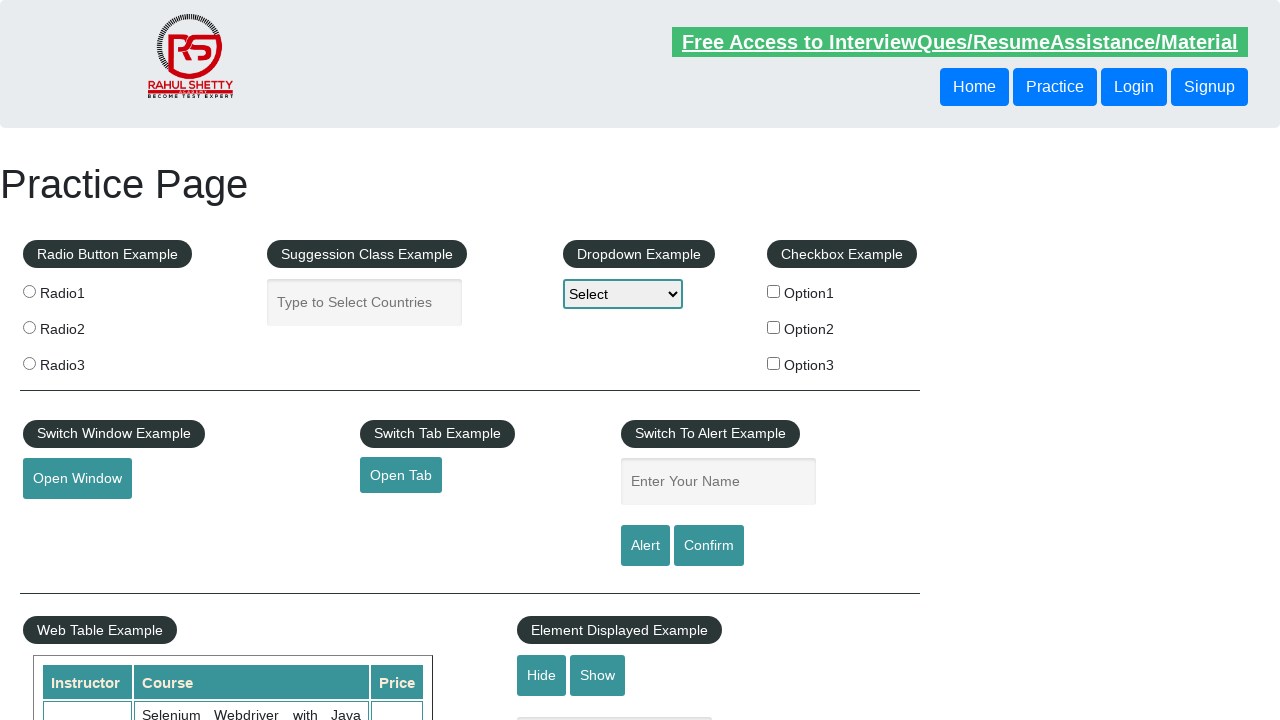

Selected Option1 from dropdown on #dropdown-class-example
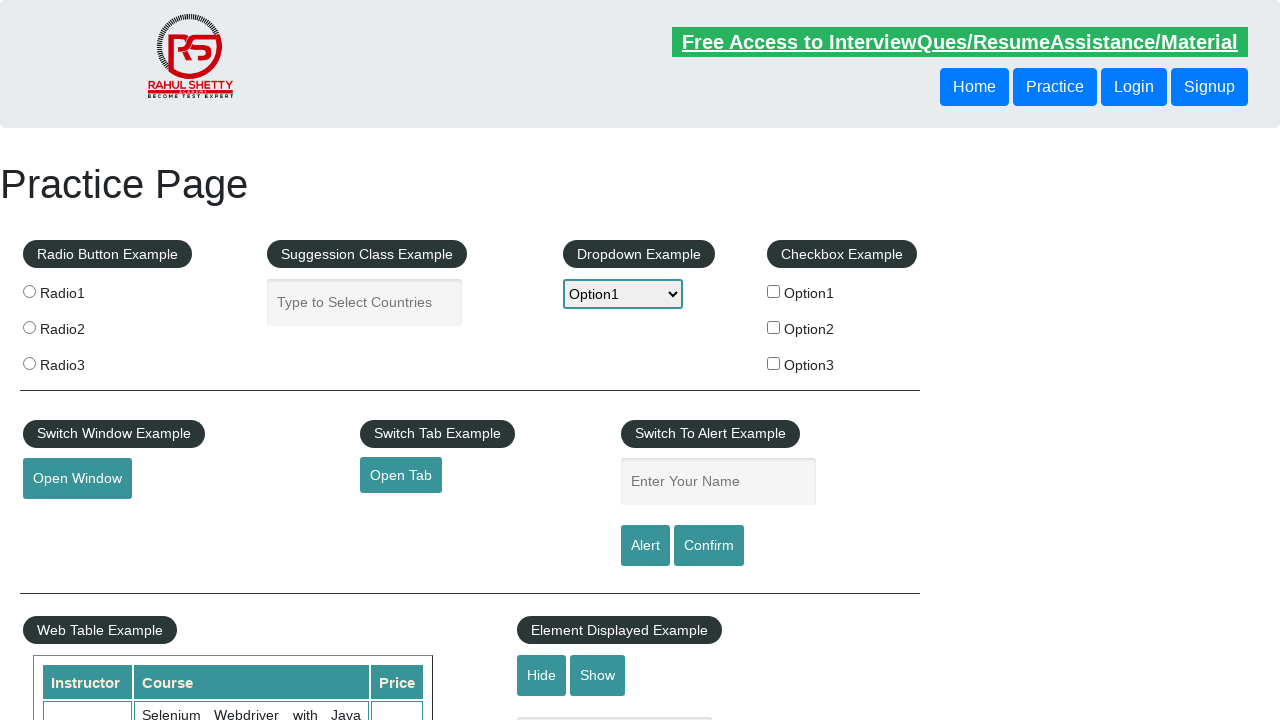

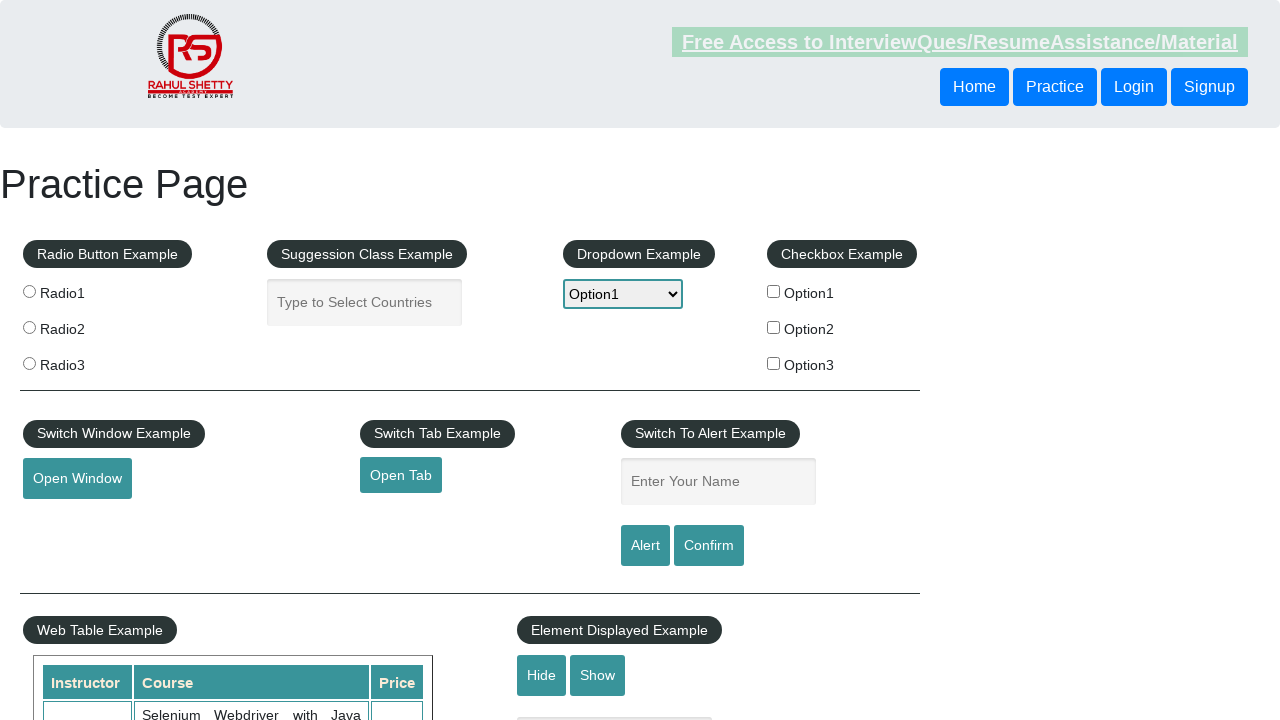